Tests the progress bar widget by starting, stopping, and resetting the progress

Starting URL: https://demoqa.com/

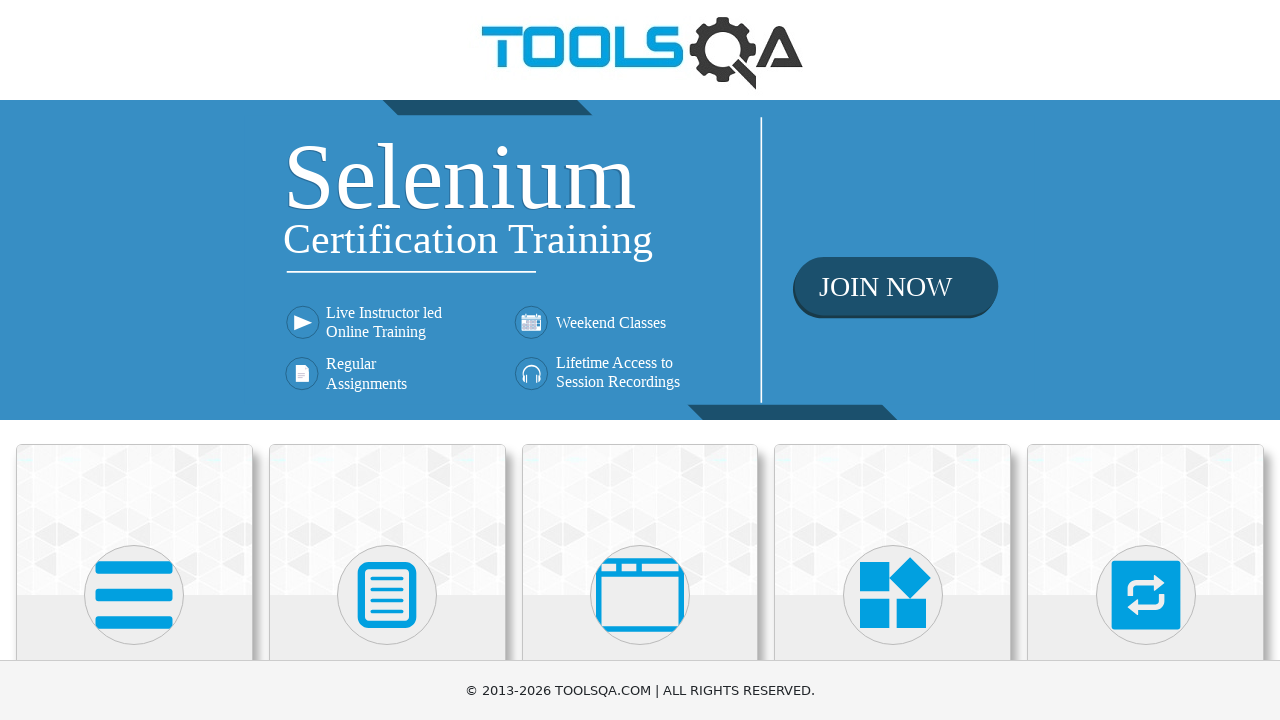

Clicked on Widgets category card at (893, 360) on text=Widgets
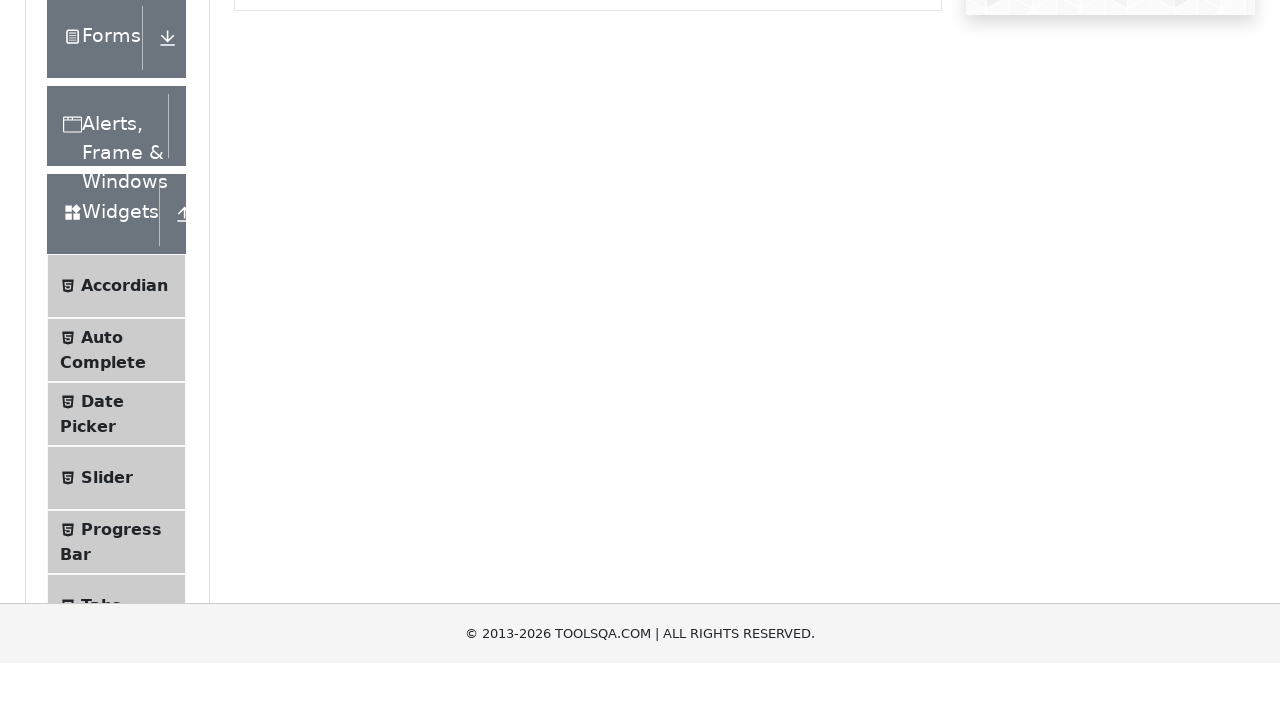

Clicked on Progress Bar menu item at (121, 348) on text=Progress Bar
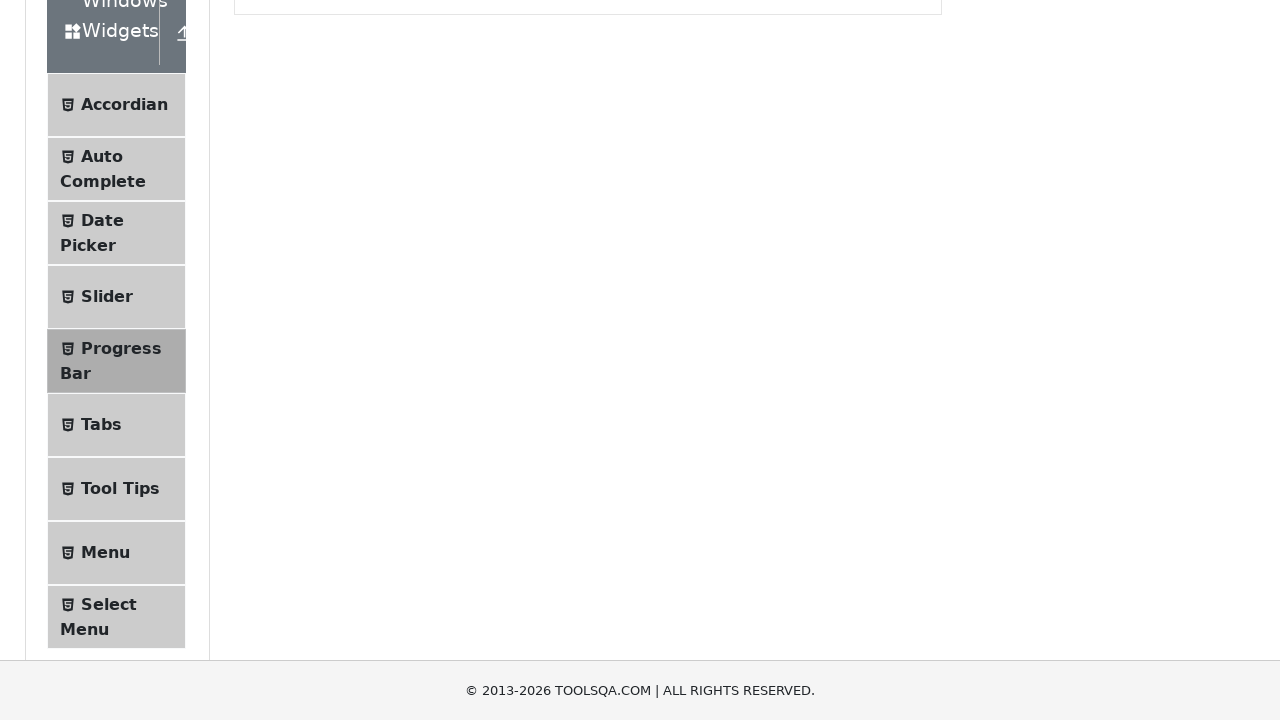

Clicked Start button to begin progress bar at (266, 314) on text=Start
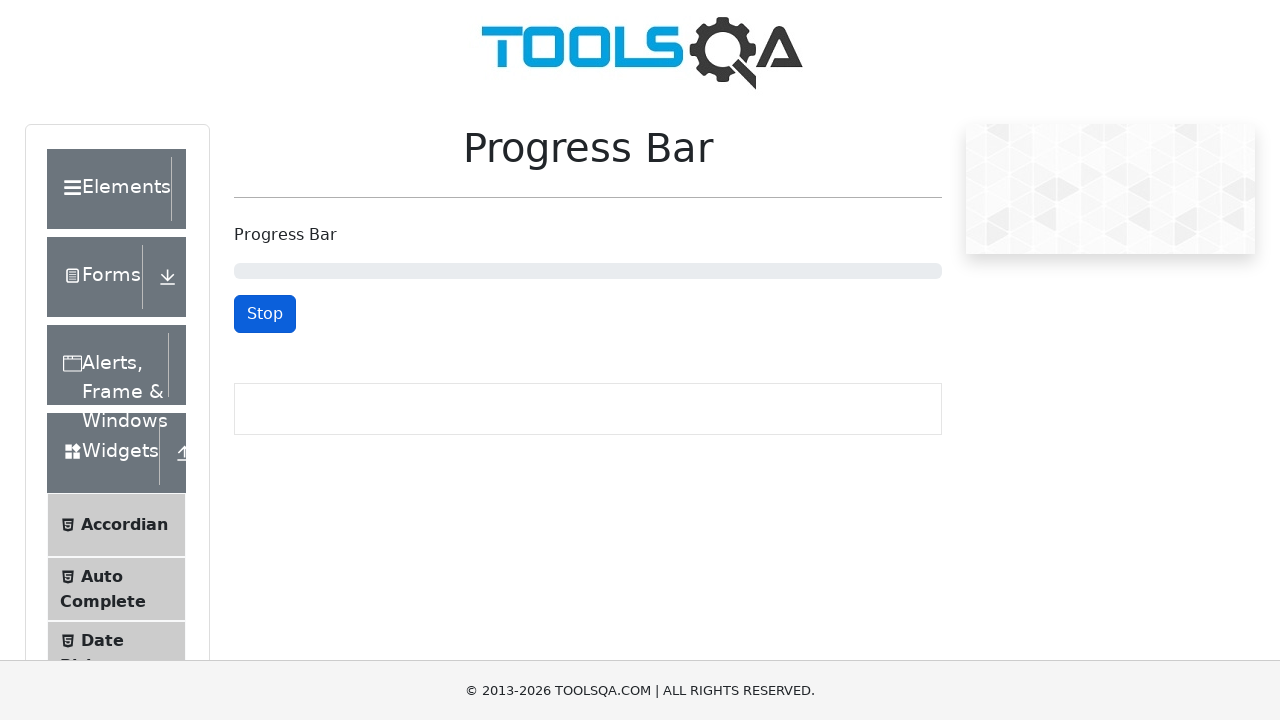

Waited 5 seconds for progress bar to advance
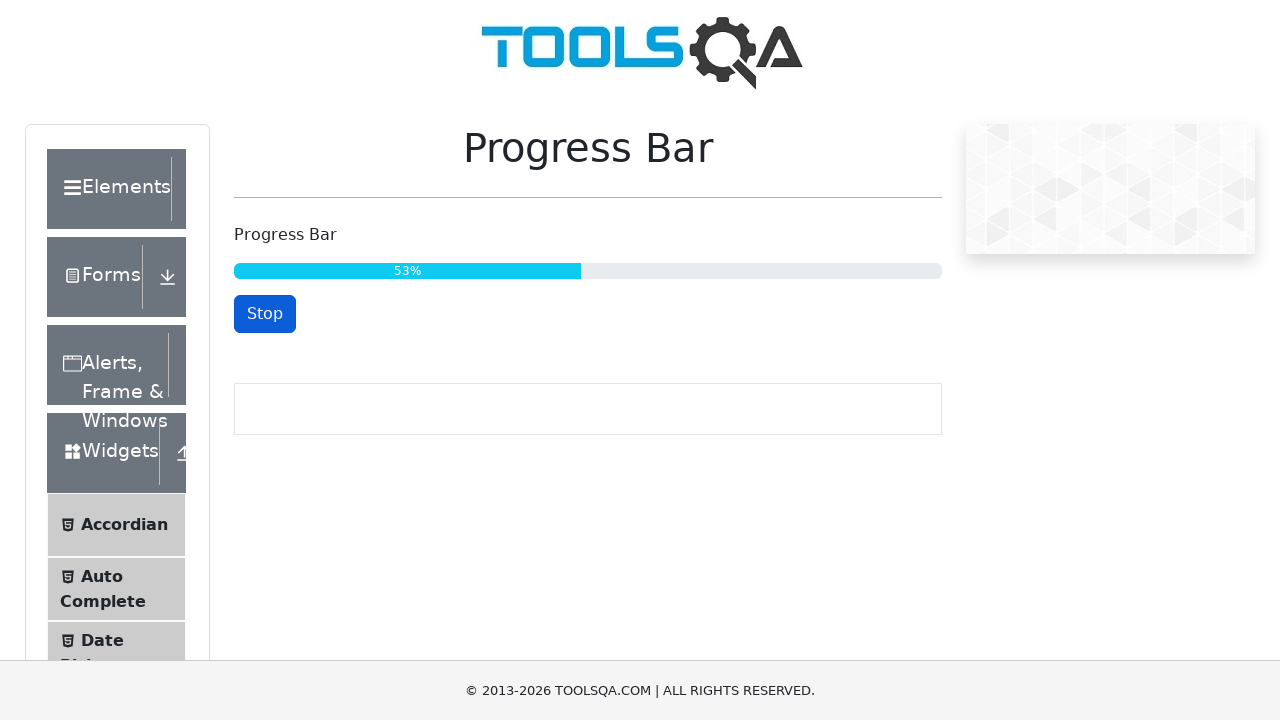

Clicked Stop button to pause progress bar at (265, 314) on text=Stop
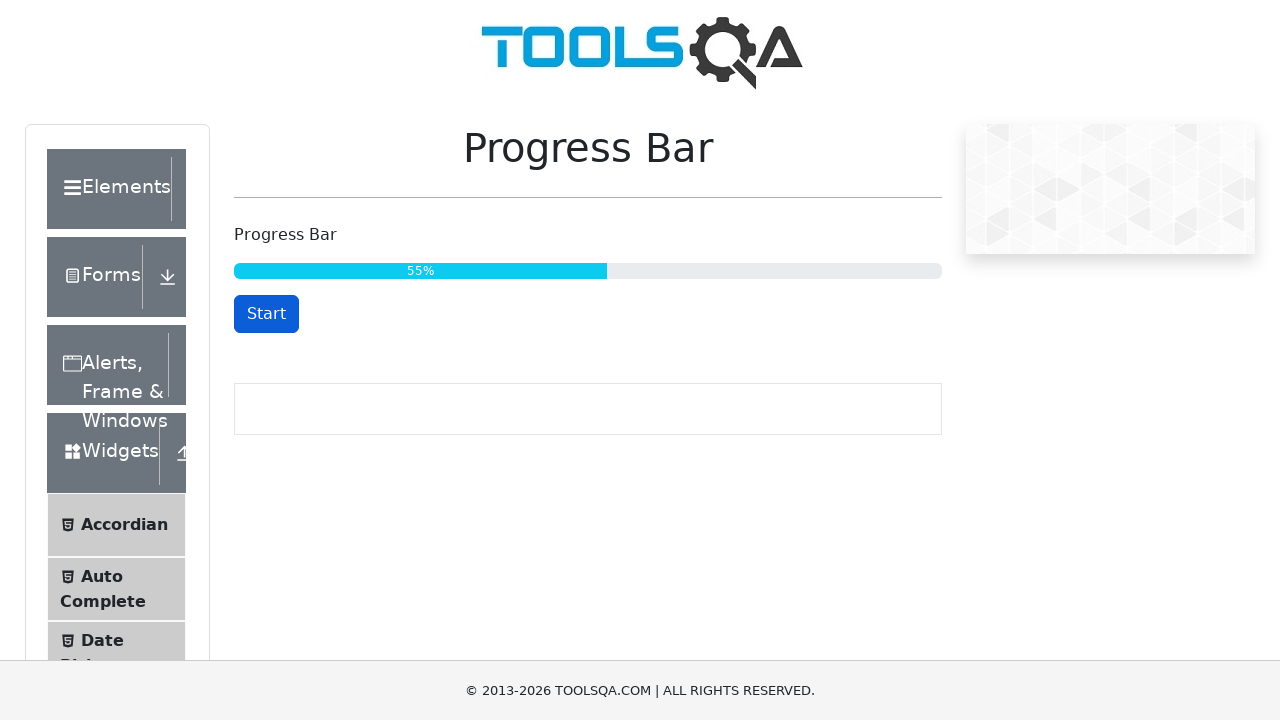

Clicked Start button again to resume progress bar at (266, 314) on text=Start
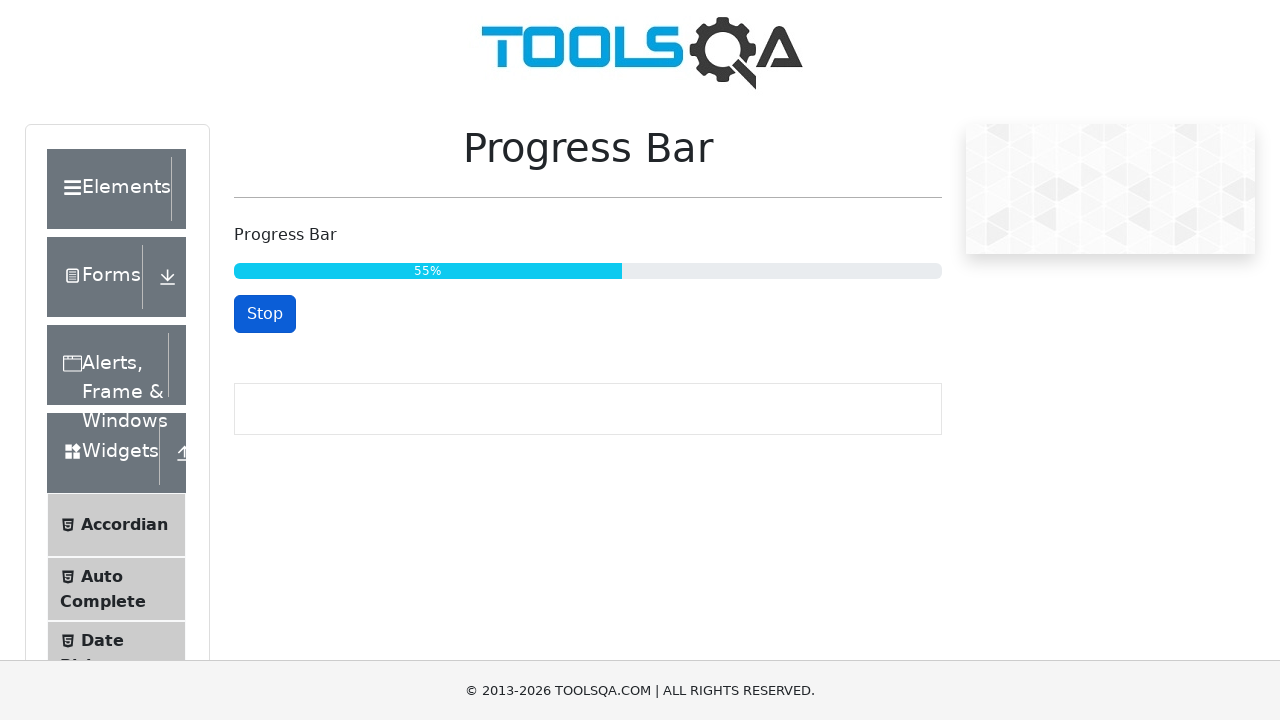

Waited 5 seconds for progress bar to reach completion
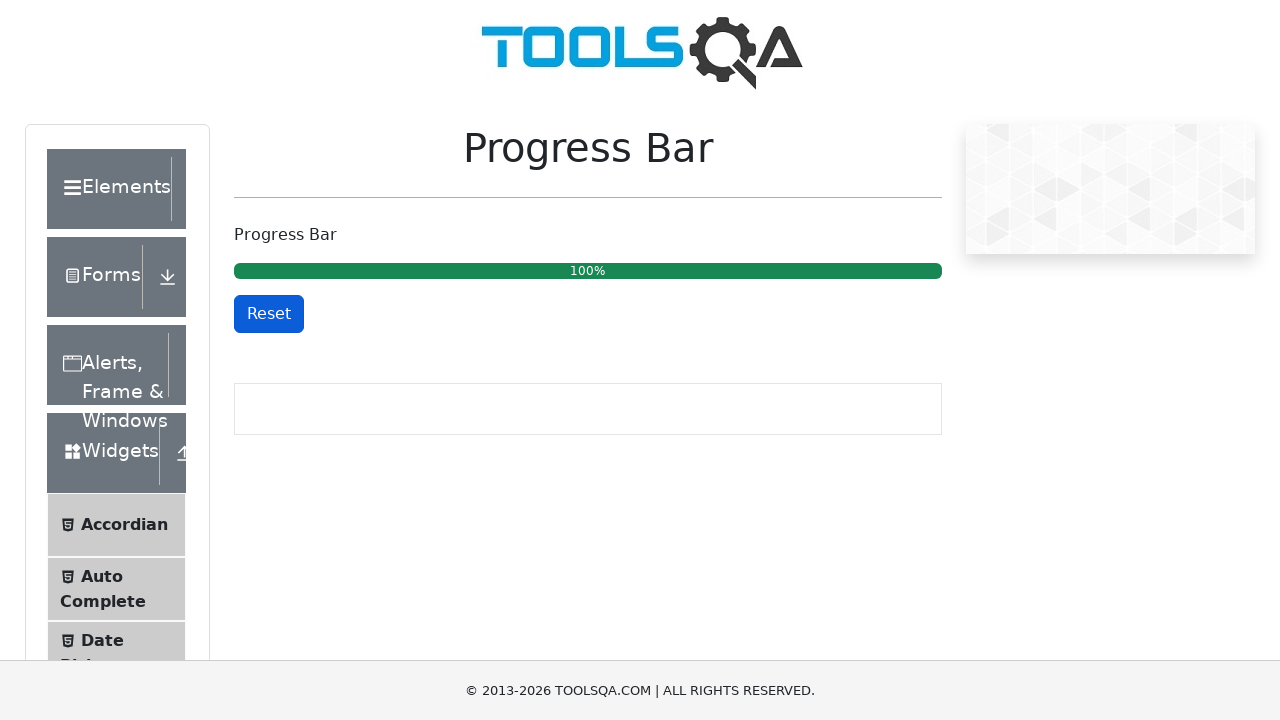

Clicked Reset button to reset progress bar to initial state at (269, 314) on text=Reset
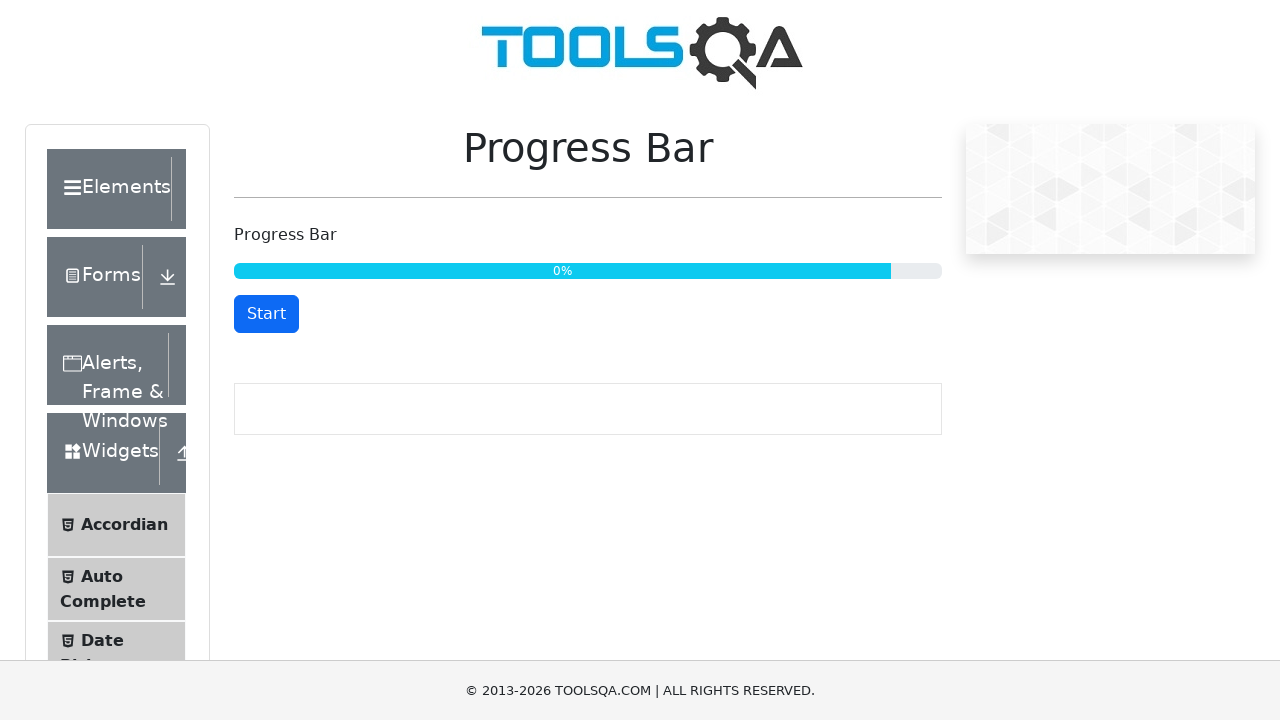

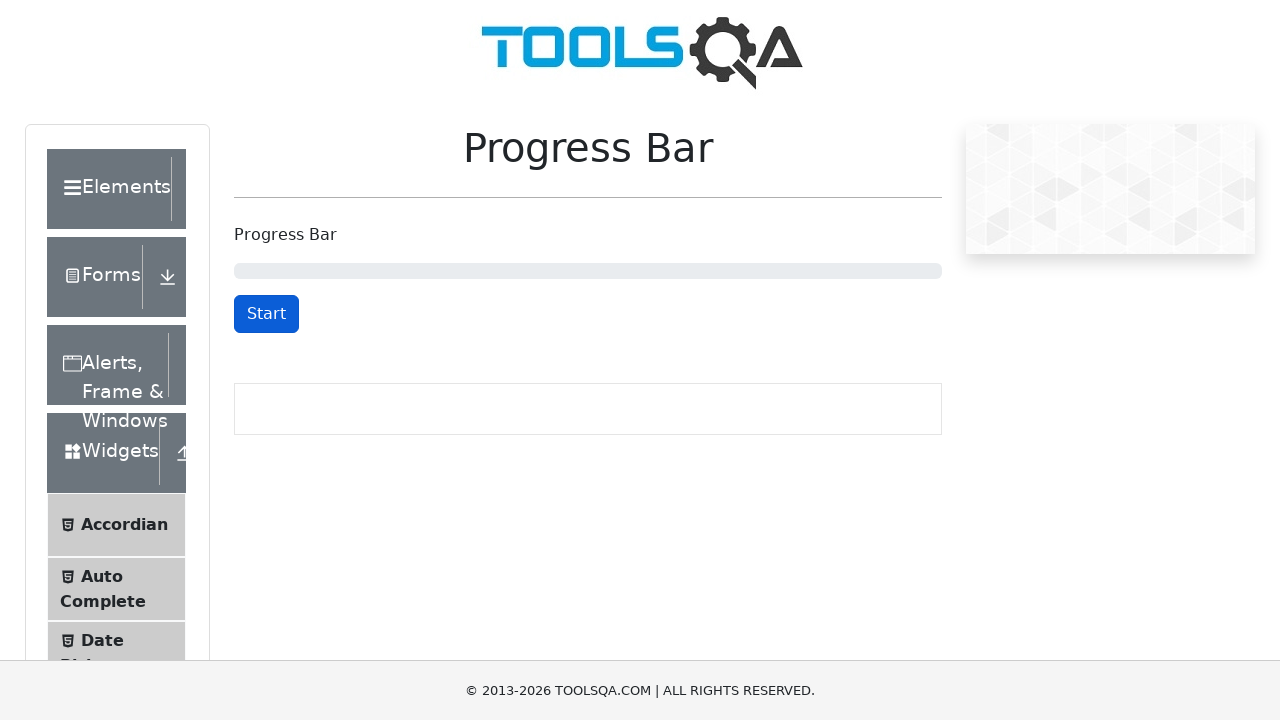